Navigates to the Top List menu and then to the New Languages this month submenu

Starting URL: http://www.99-bottles-of-beer.net/

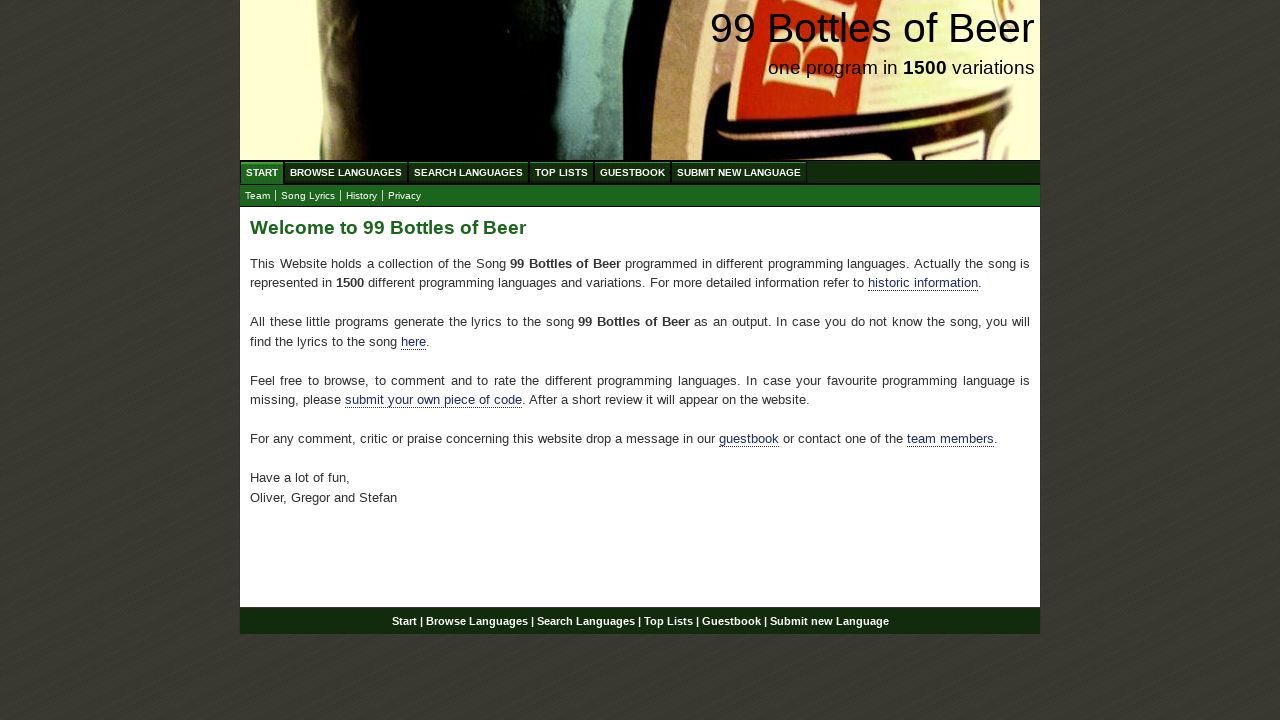

Clicked on Top List menu at (562, 172) on a:has-text('Top List')
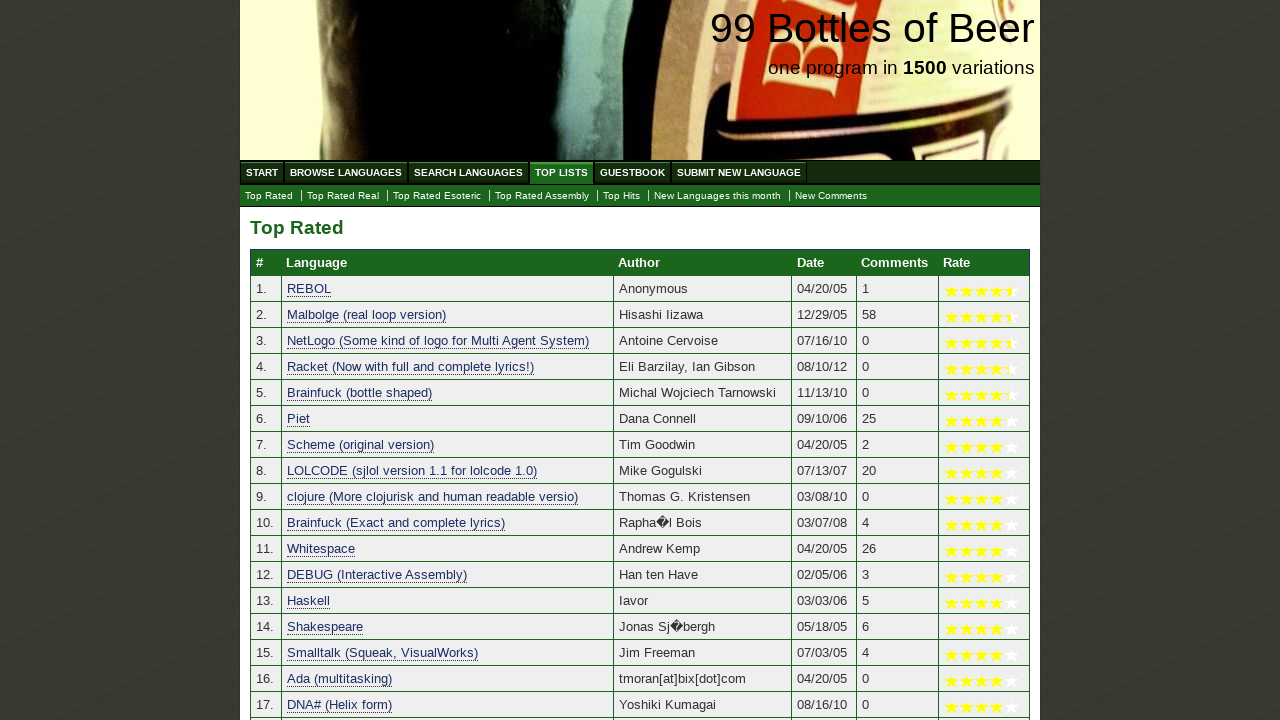

Clicked on New Languages this month submenu at (718, 196) on a:has-text('New Languages this month')
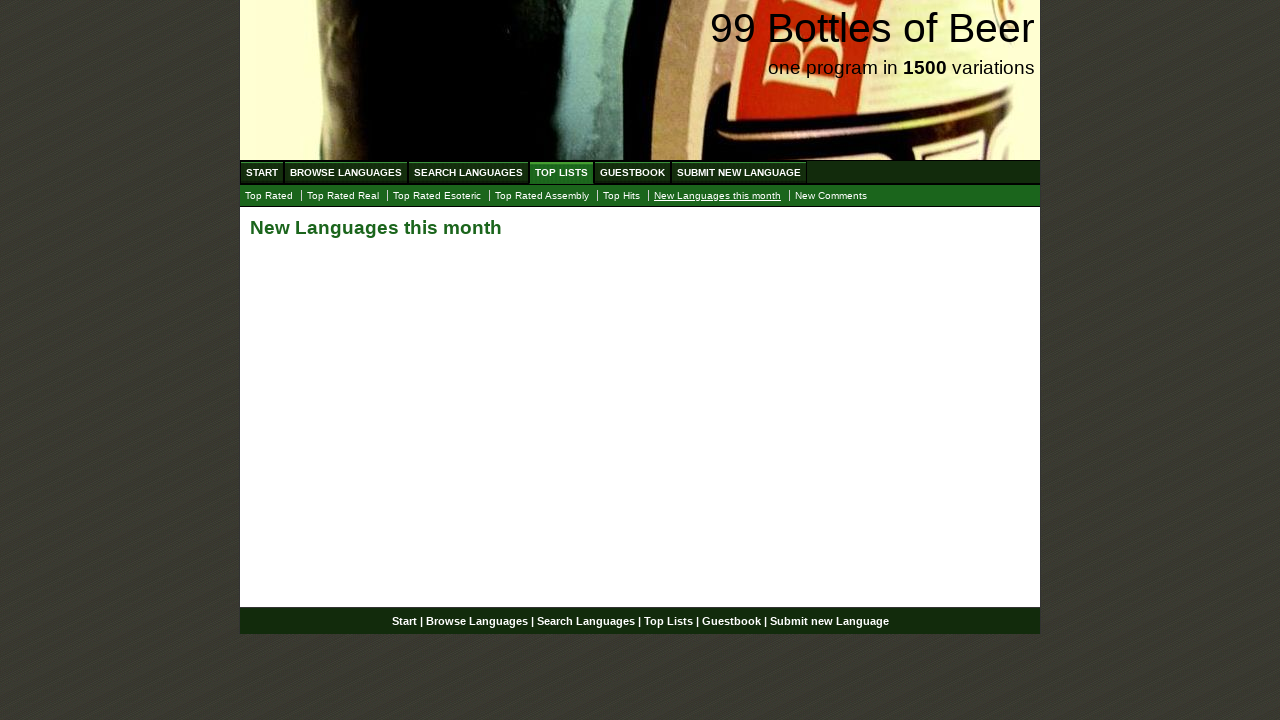

Page header loaded successfully
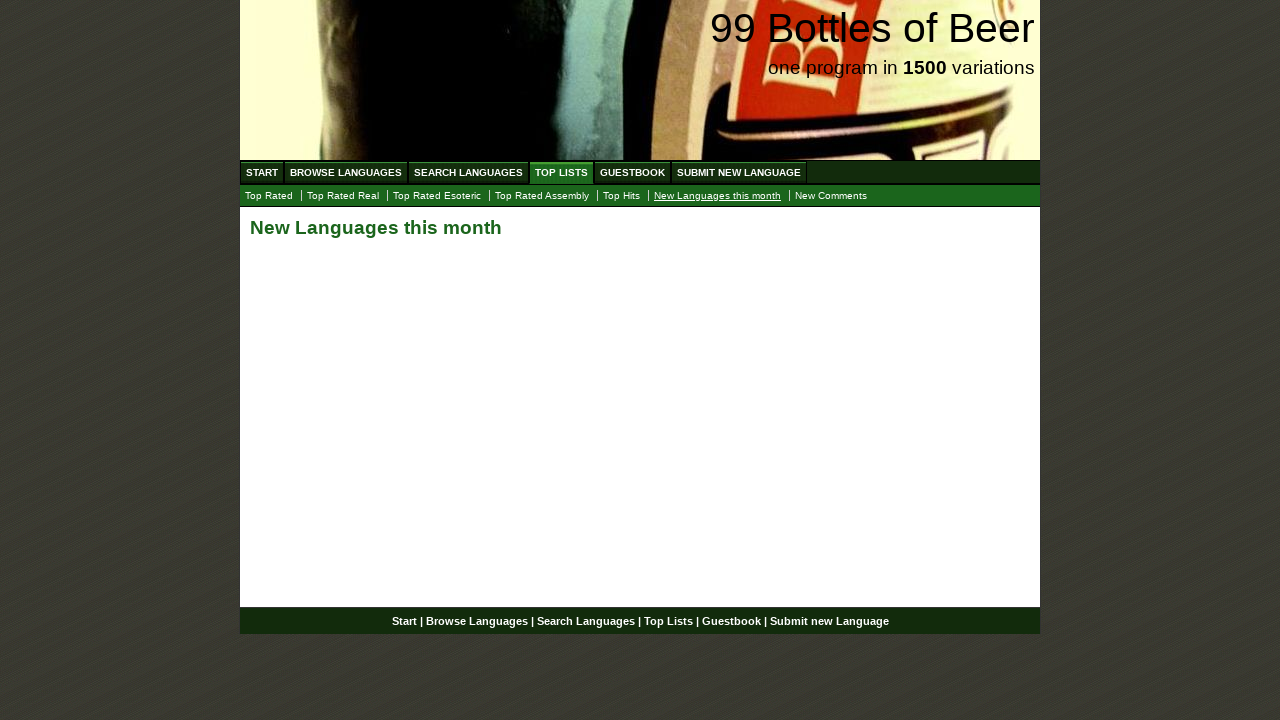

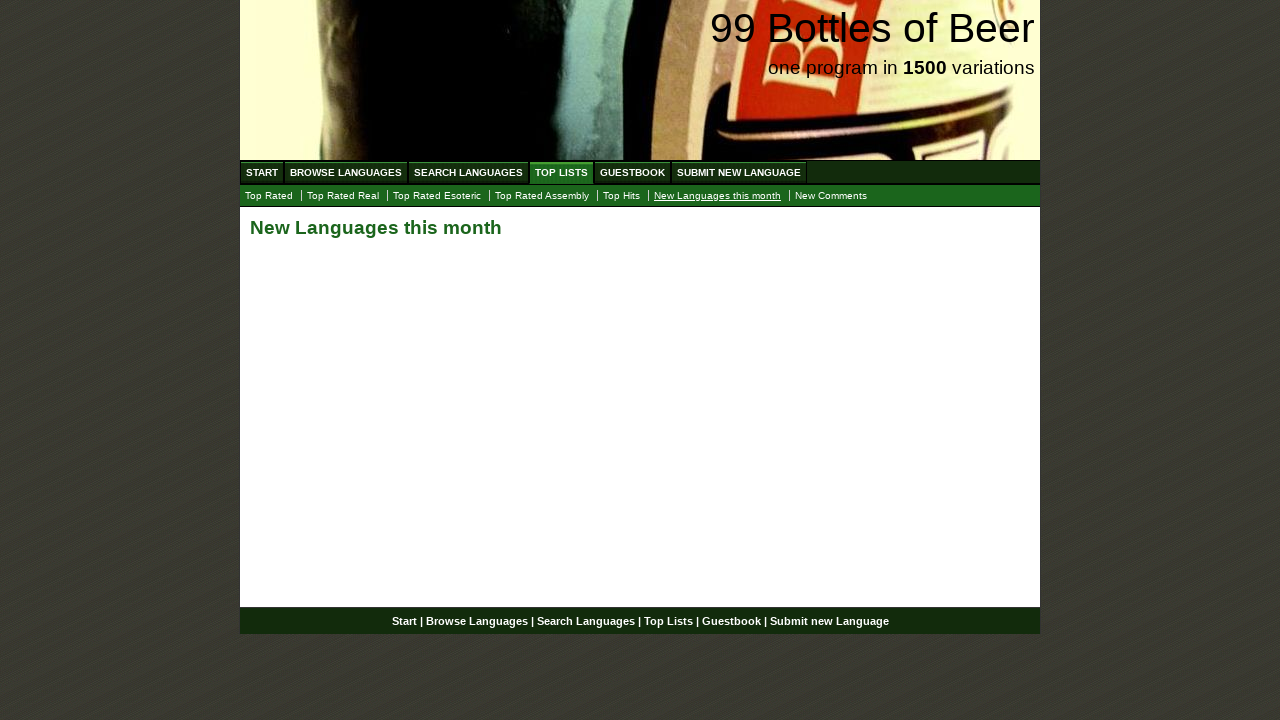